Completes a web form with personal details including name, job title, education level, gender checkbox, experience dropdown, date picker, and submits the form

Starting URL: https://formy-project.herokuapp.com/form

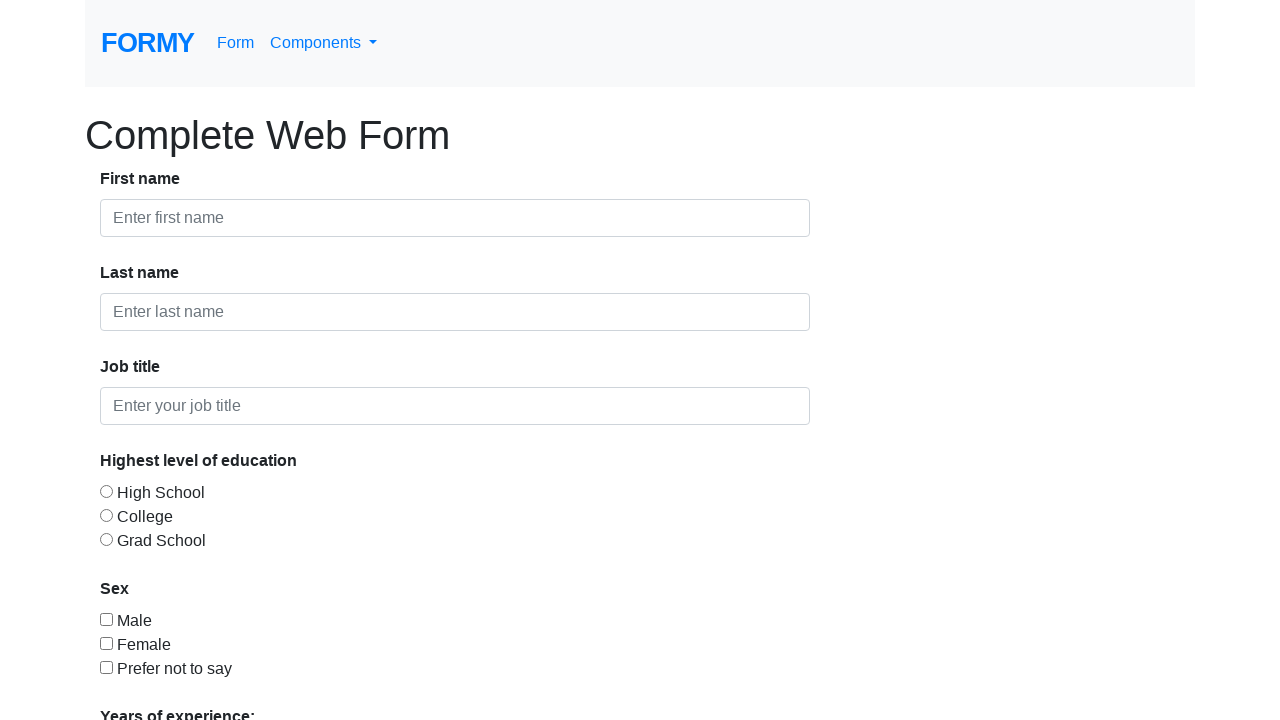

Filled first name field with 'Don' on #first-name
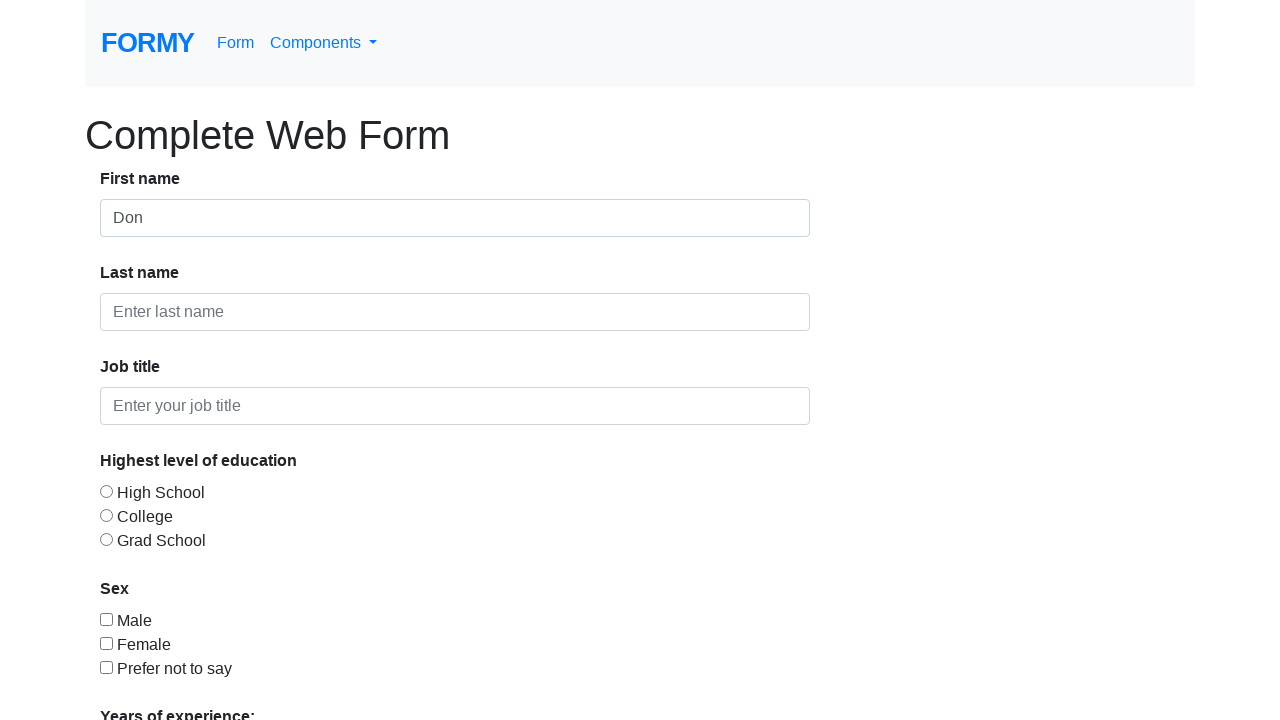

Filled last name field with 'Red' on #last-name
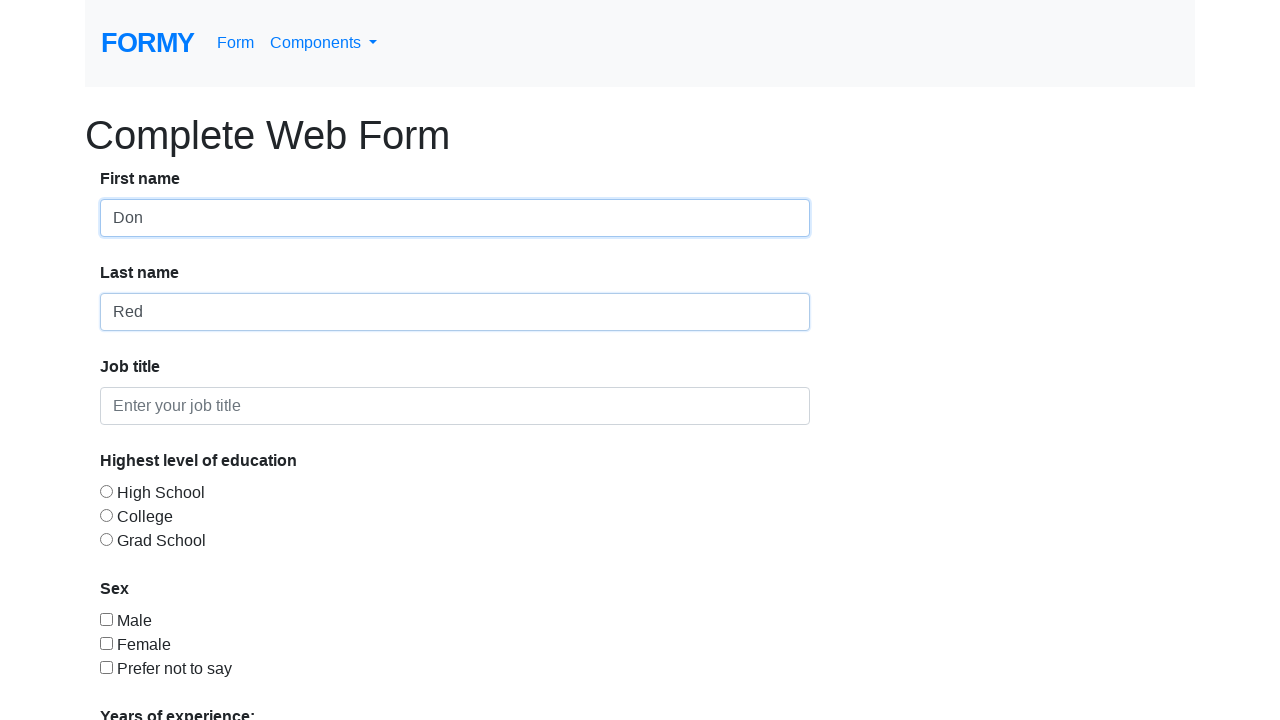

Filled job title field with 'QA' on #job-title
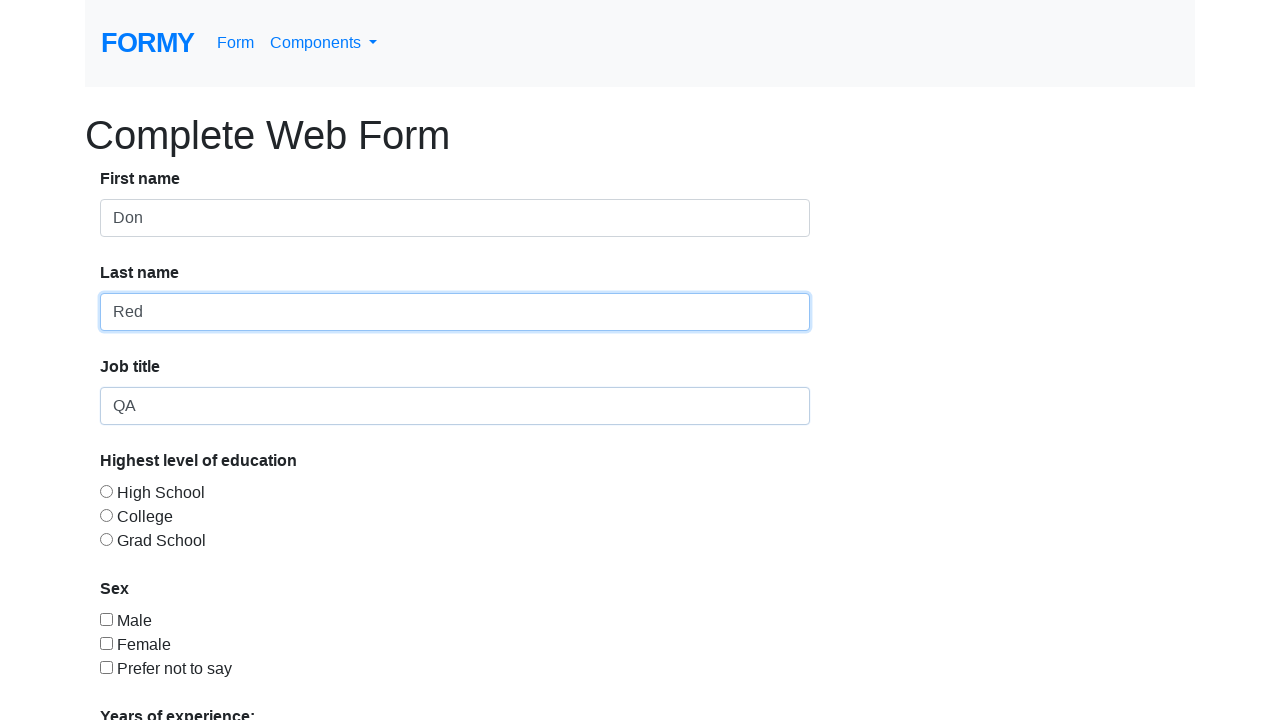

Selected college education level radio button at (106, 515) on #radio-button-2
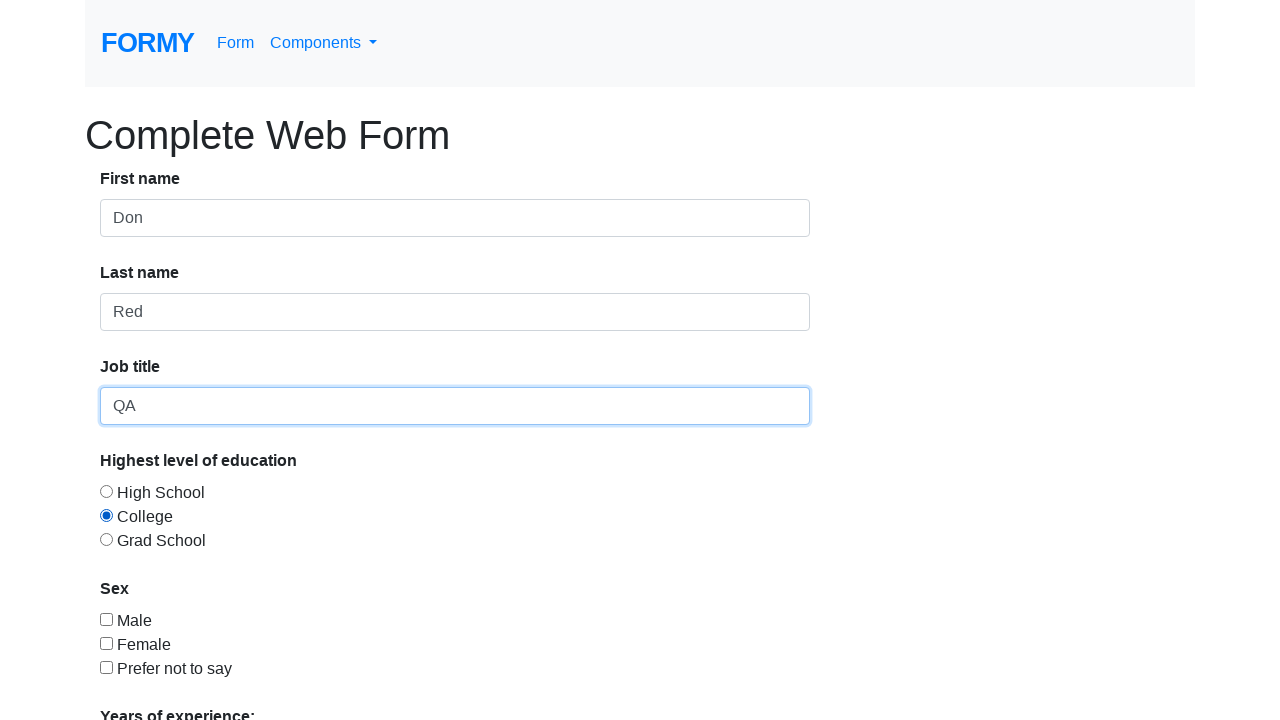

Checked male gender checkbox at (106, 619) on input[type='checkbox'][value='checkbox-1']
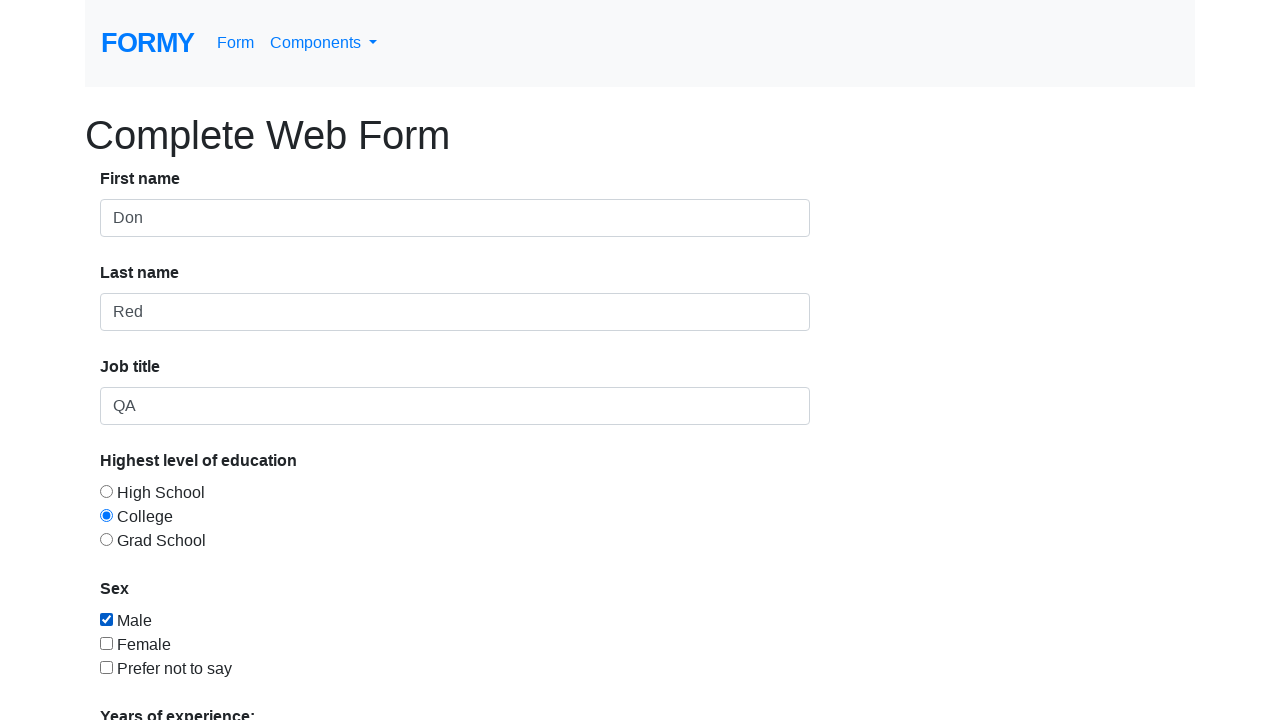

Opened experience dropdown menu at (270, 519) on #select-menu
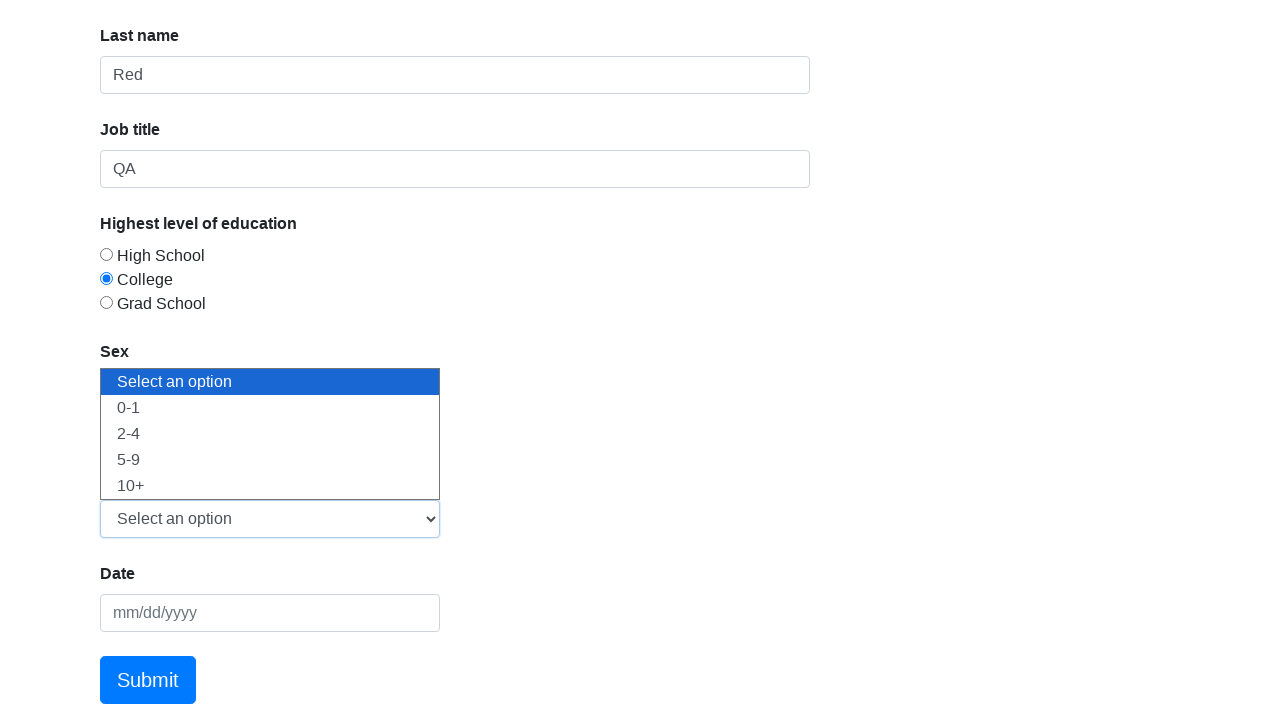

Selected experience option from dropdown on #select-menu
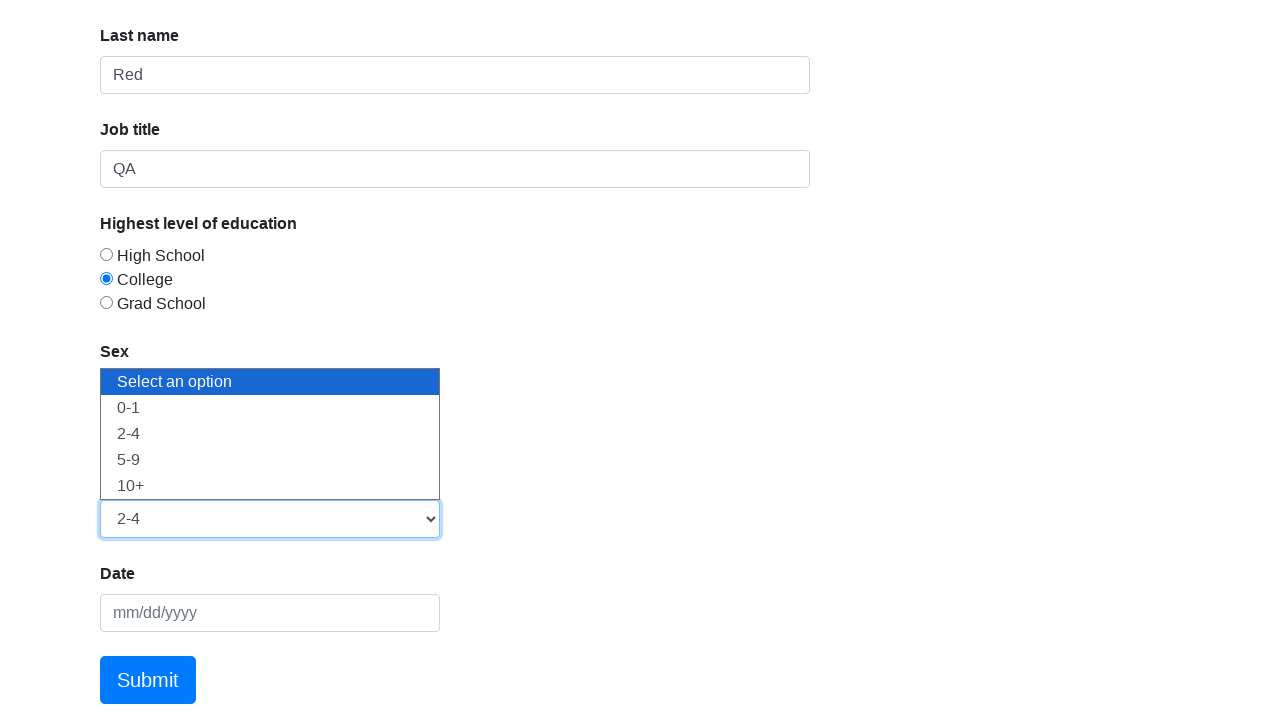

Opened date picker at (270, 613) on #datepicker
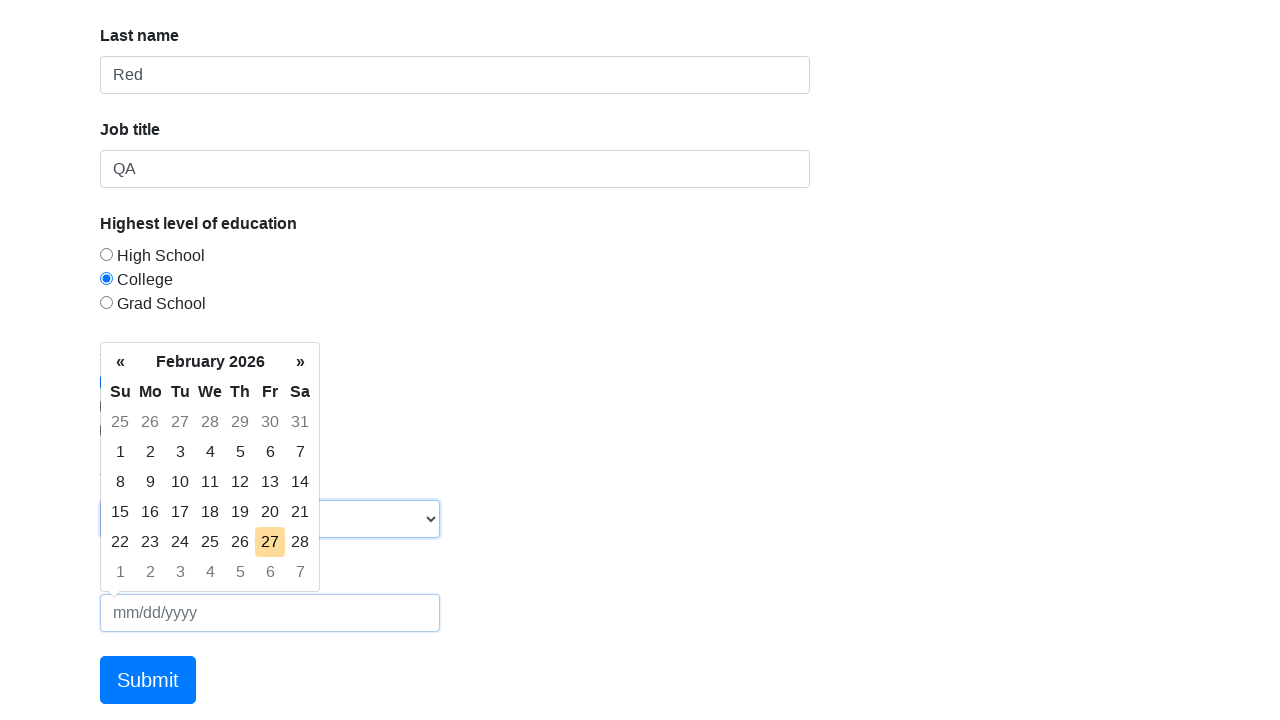

Selected today's date from date picker at (270, 542) on td.today.day
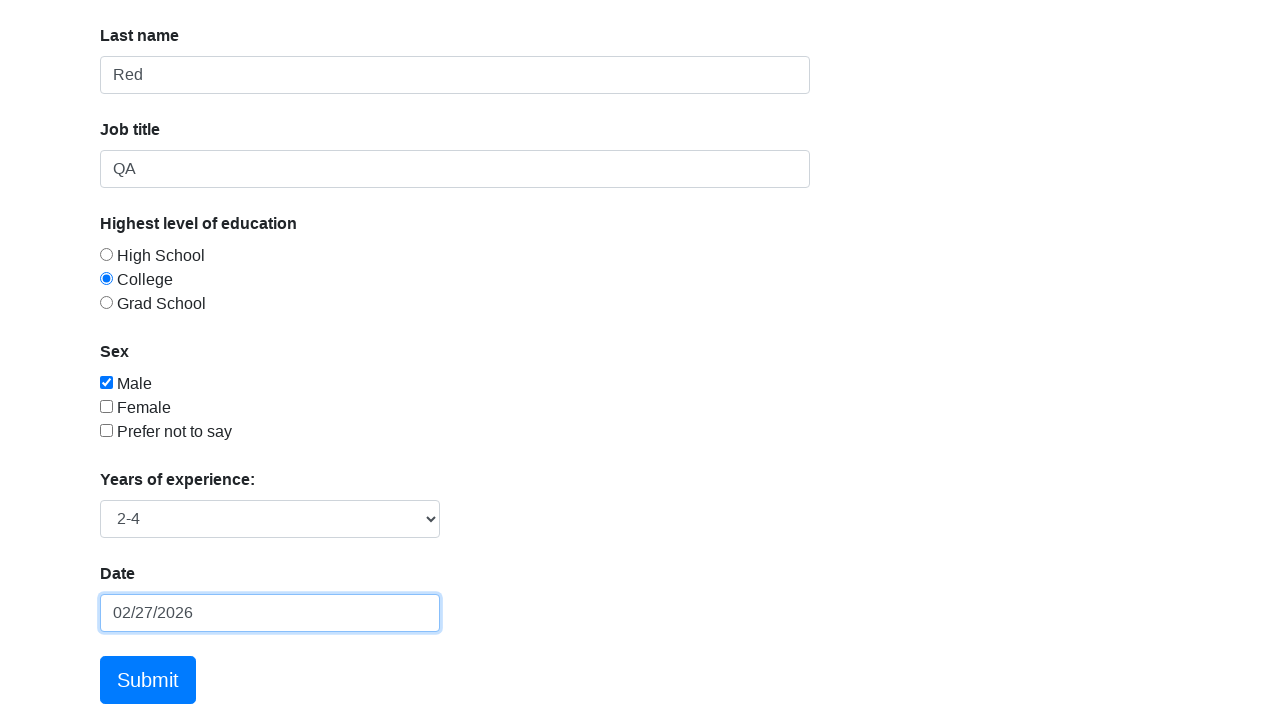

Clicked submit button to submit the form at (148, 680) on a[href='/thanks']
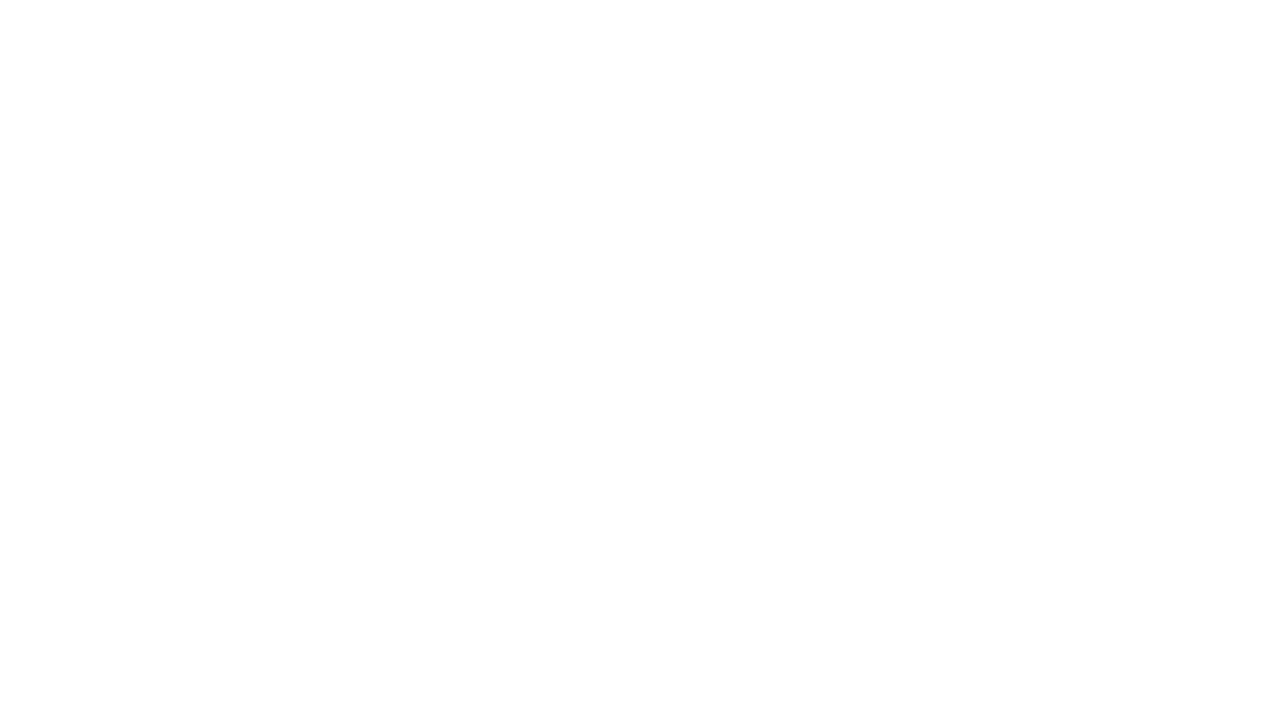

Form submission successful - success message appeared
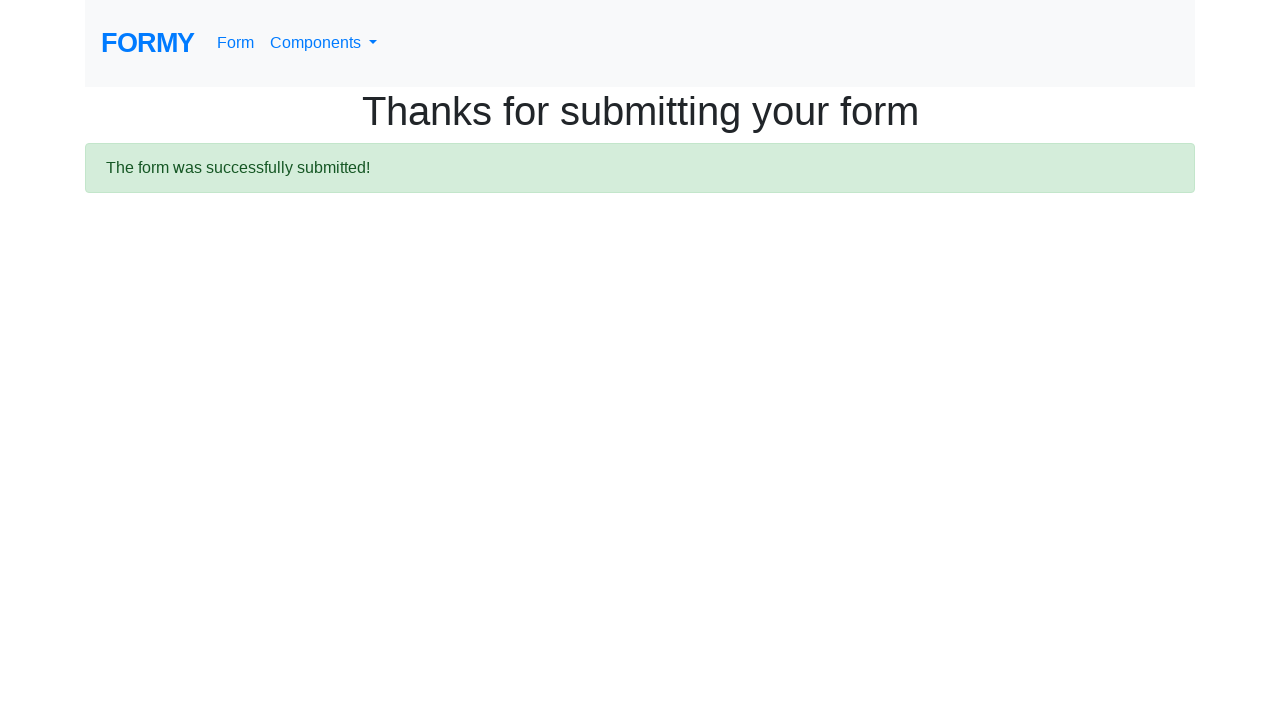

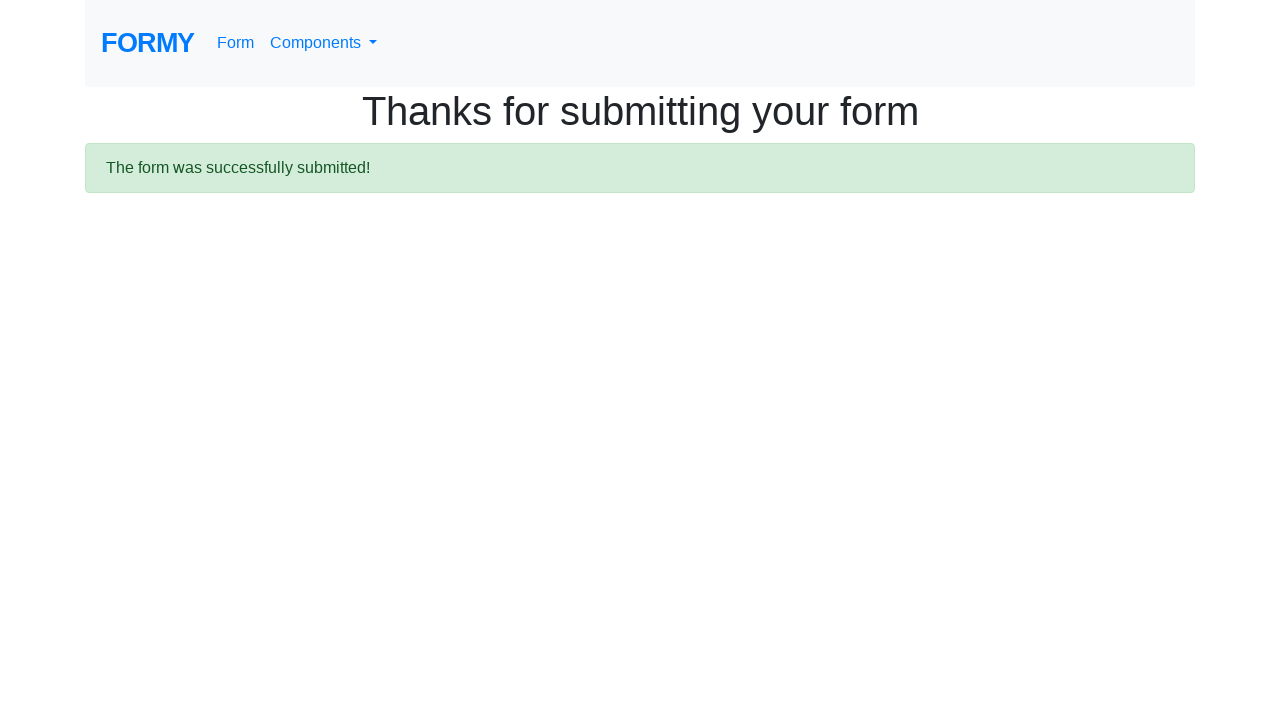